Tests editing a todo item by double-clicking, filling new text, and pressing Enter

Starting URL: https://demo.playwright.dev/todomvc

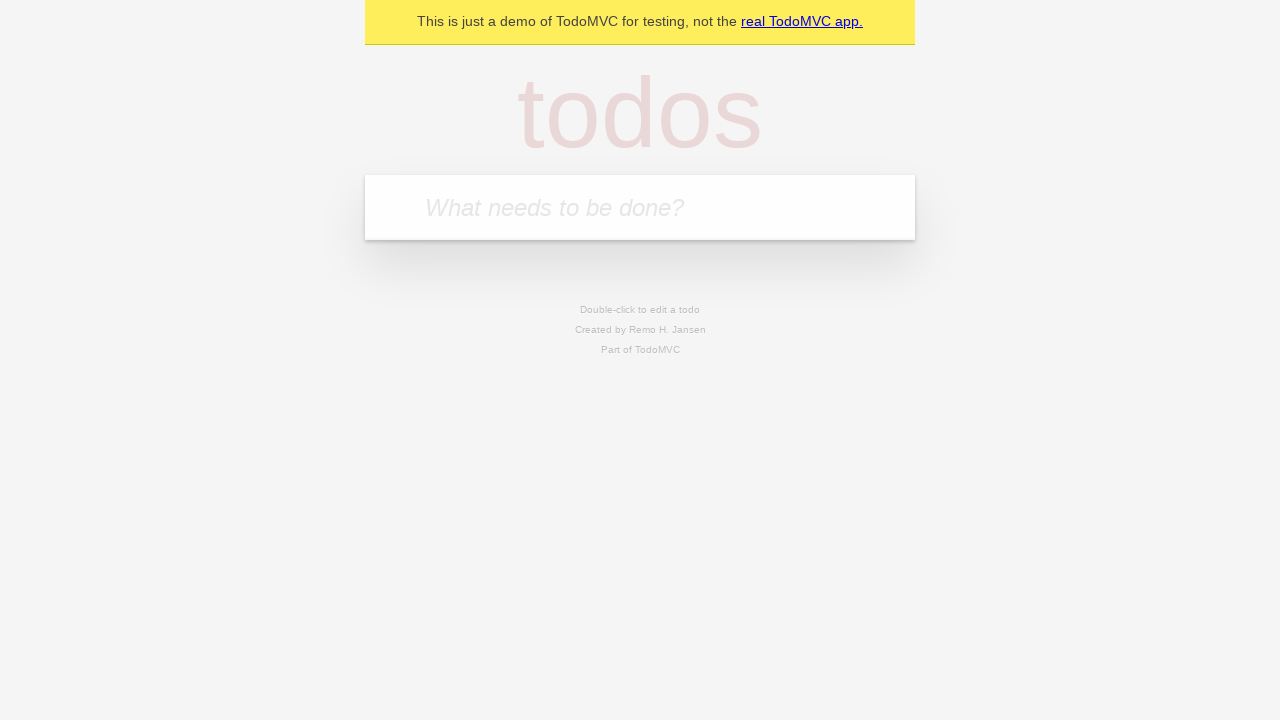

Filled todo input field with 'buy some cheese' on internal:attr=[placeholder="What needs to be done?"i]
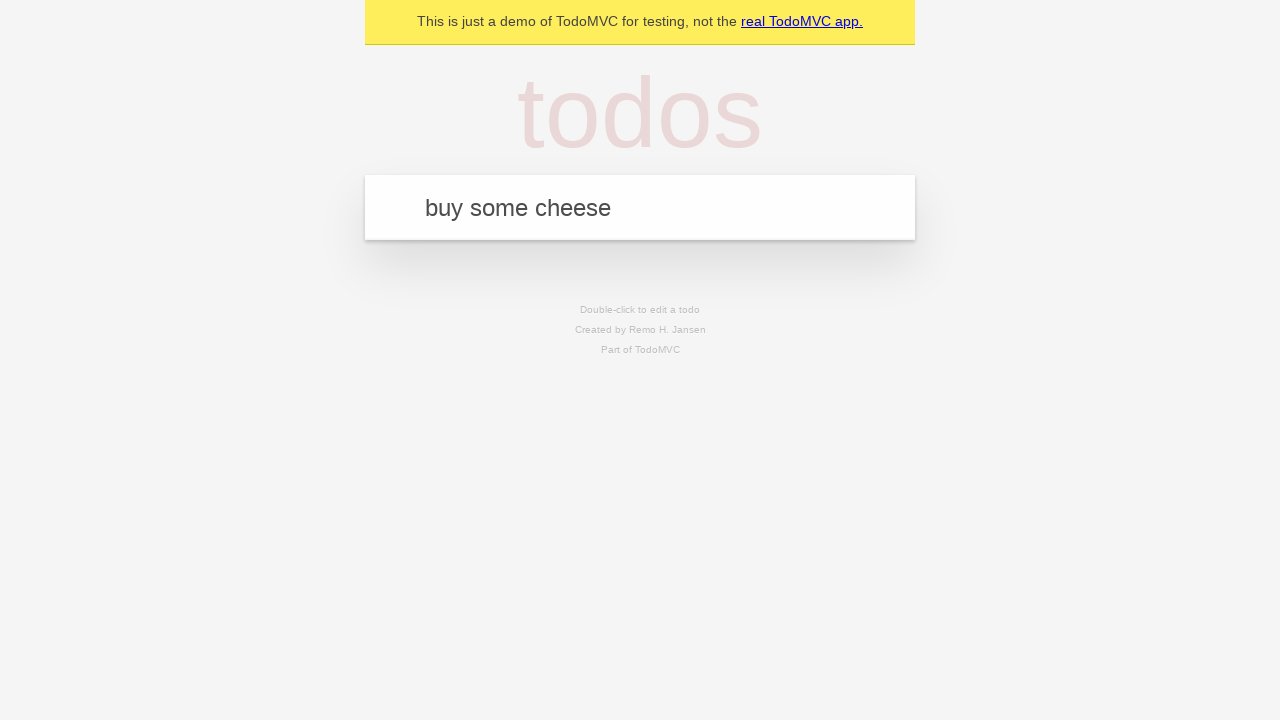

Pressed Enter to create todo 'buy some cheese' on internal:attr=[placeholder="What needs to be done?"i]
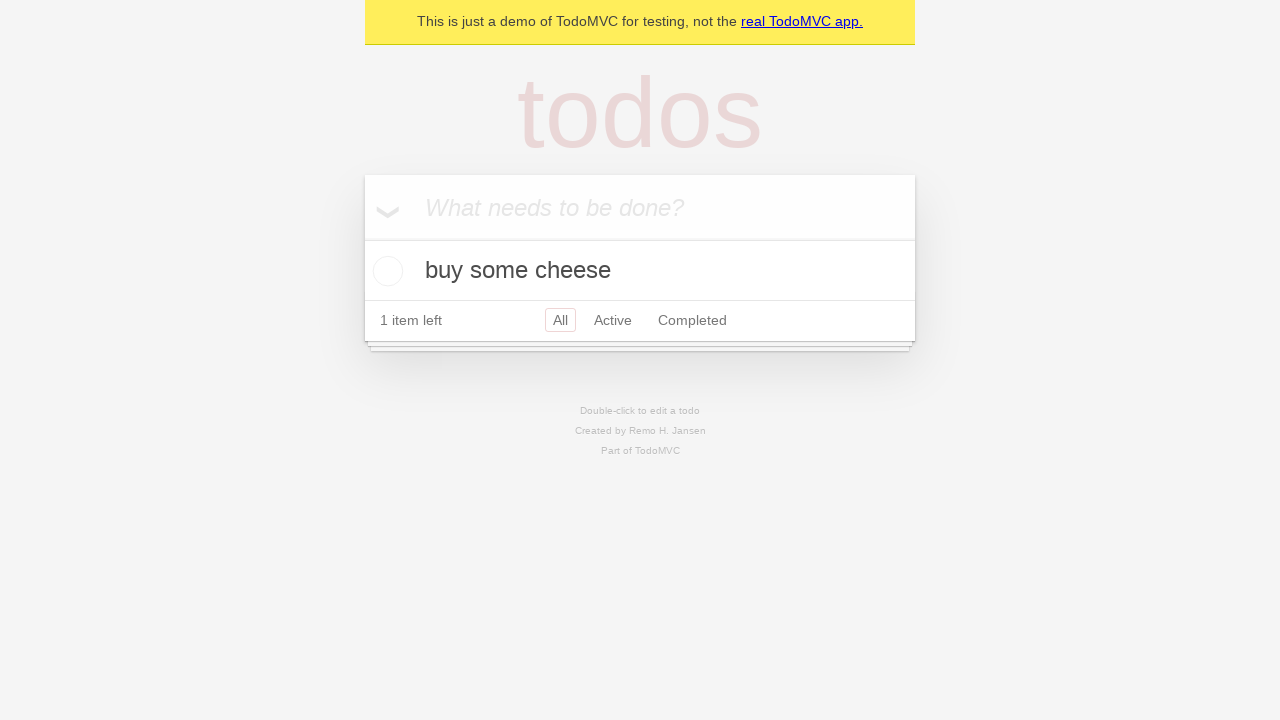

Filled todo input field with 'feed the cat' on internal:attr=[placeholder="What needs to be done?"i]
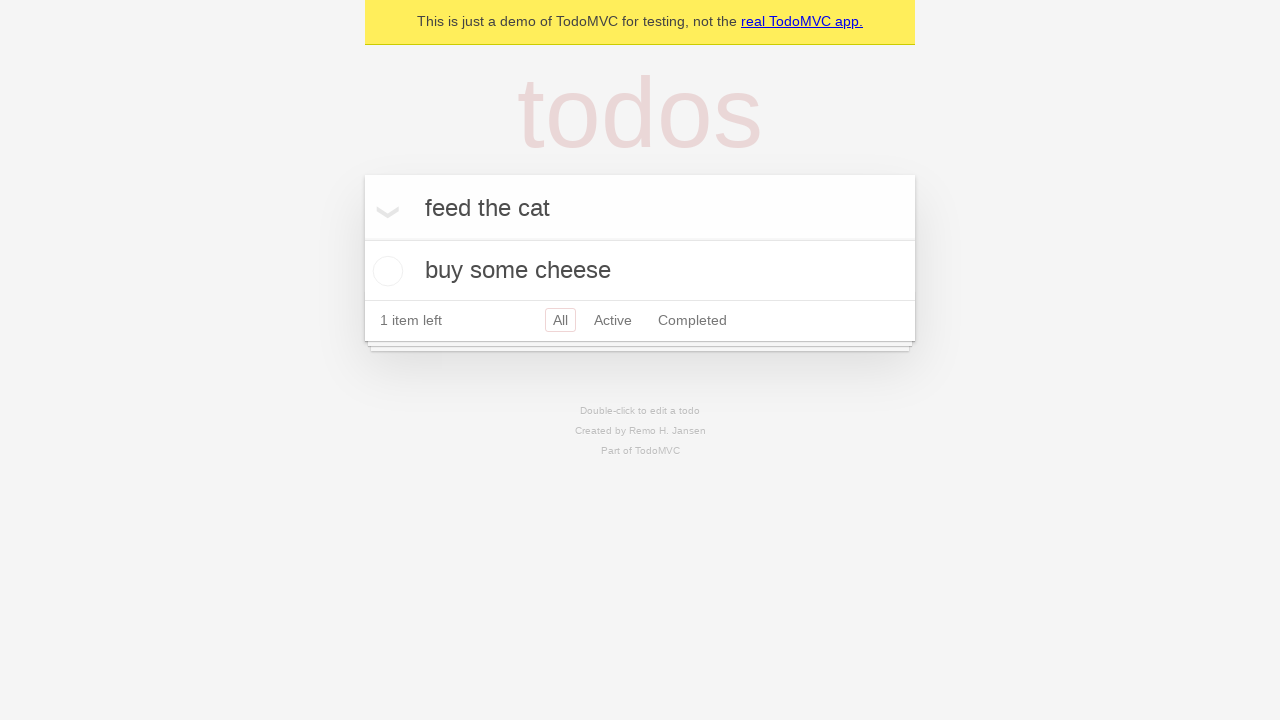

Pressed Enter to create todo 'feed the cat' on internal:attr=[placeholder="What needs to be done?"i]
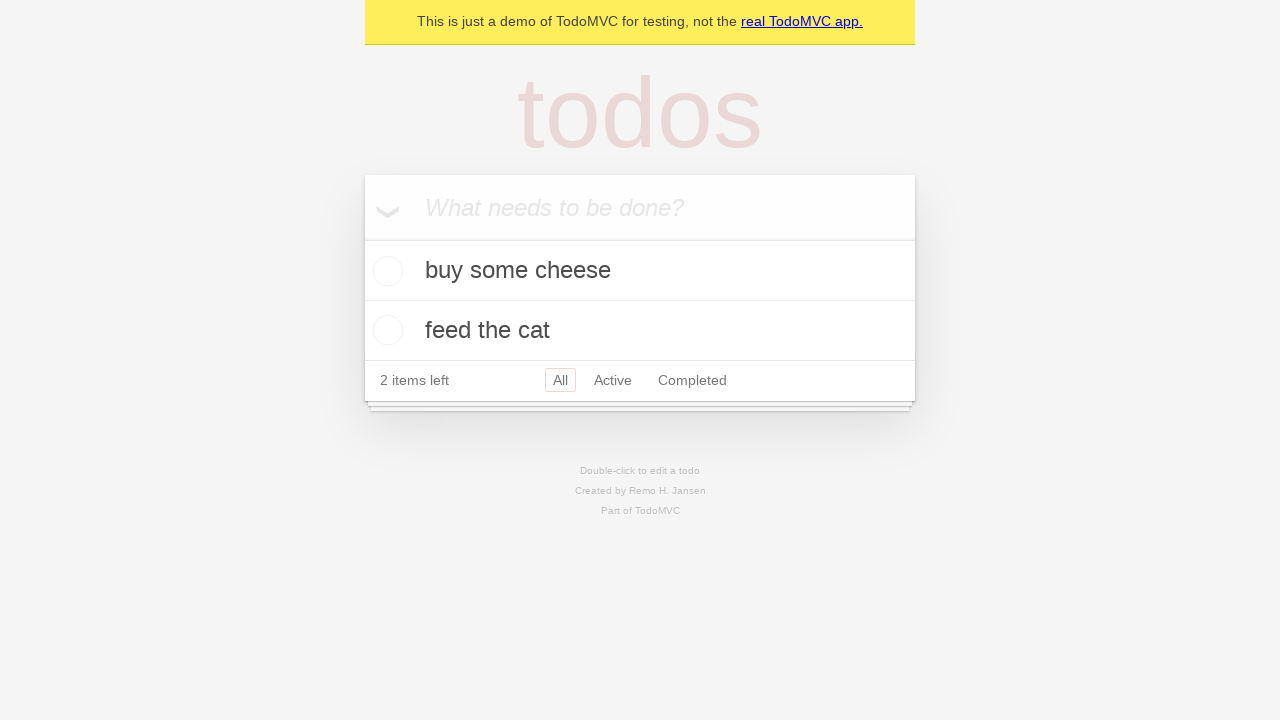

Filled todo input field with 'book a doctors appointment' on internal:attr=[placeholder="What needs to be done?"i]
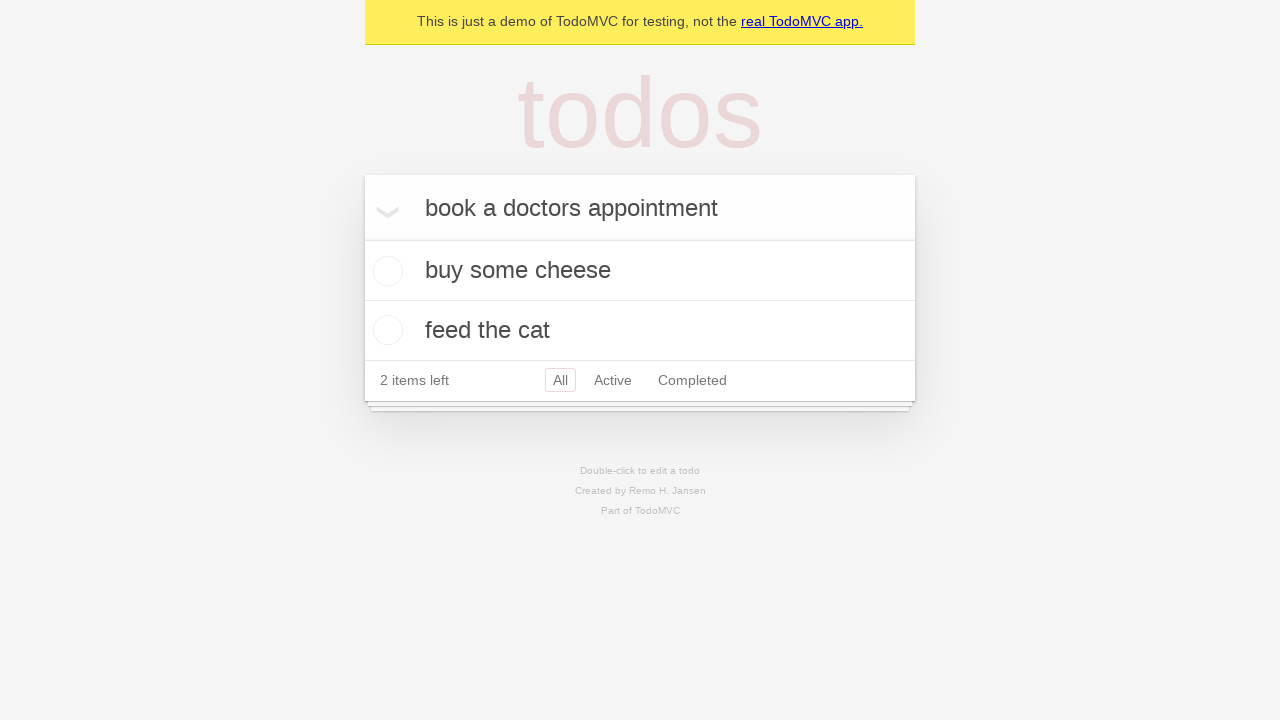

Pressed Enter to create todo 'book a doctors appointment' on internal:attr=[placeholder="What needs to be done?"i]
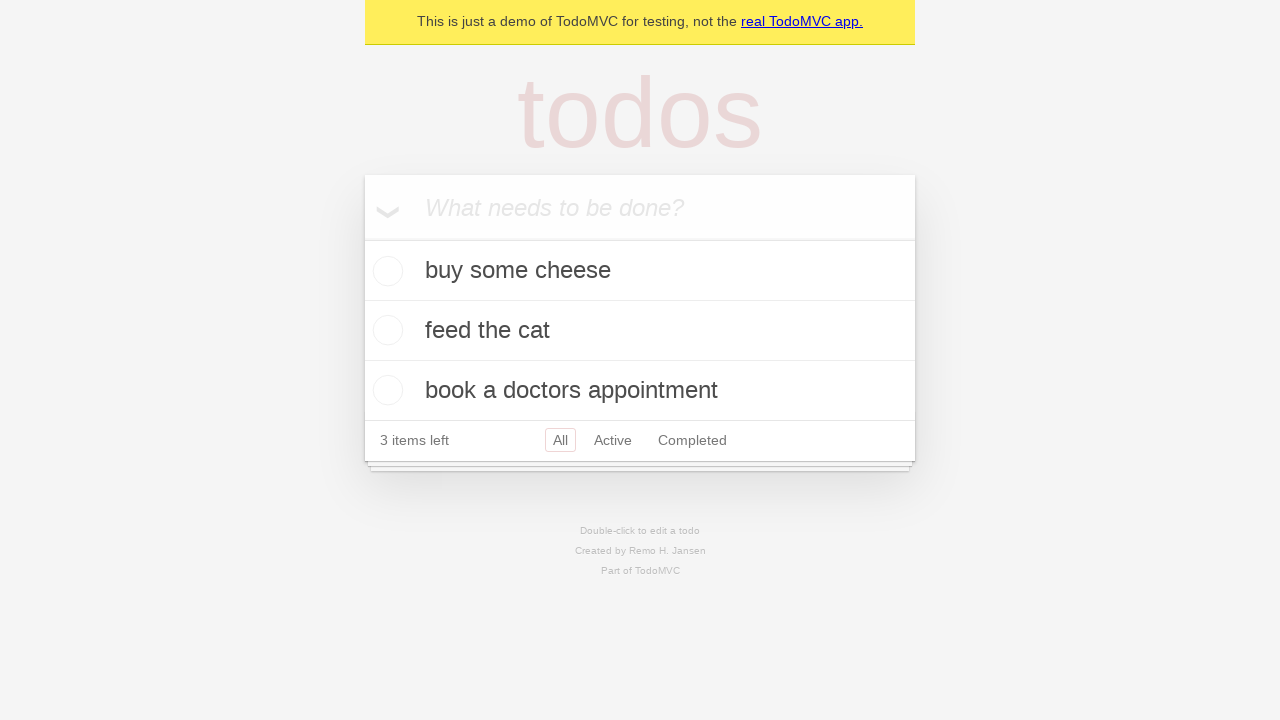

Located all todo items
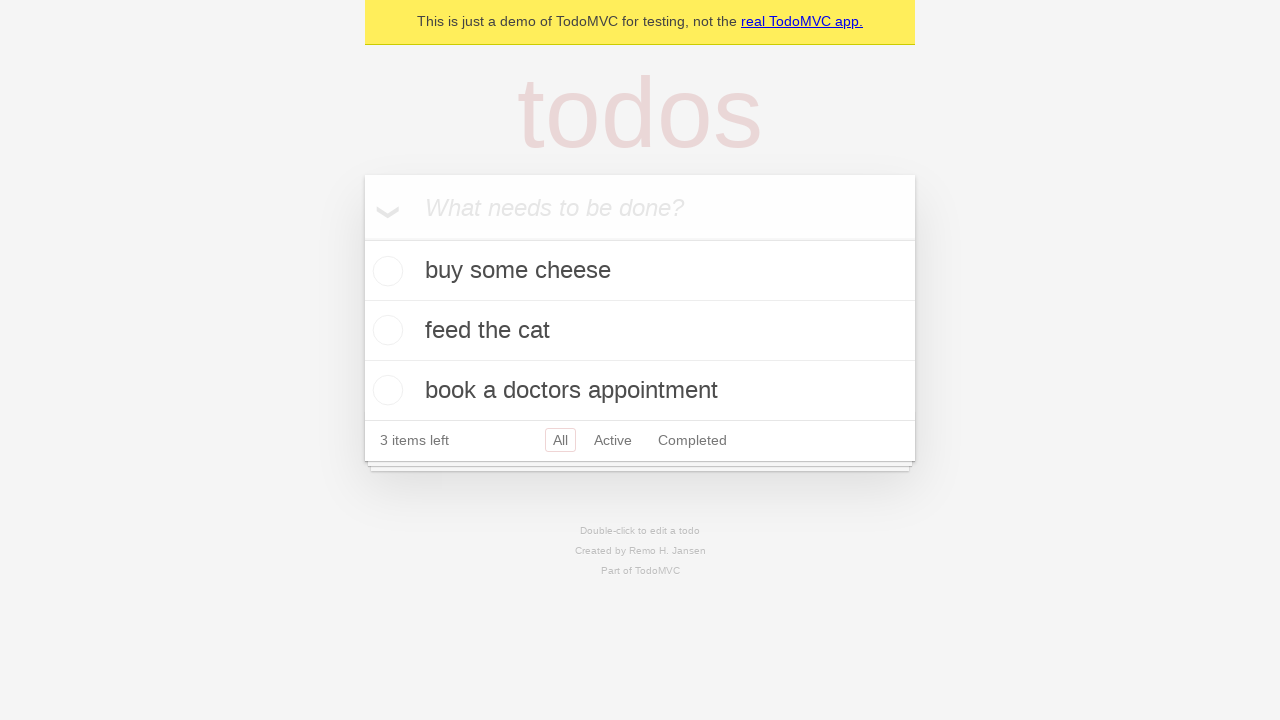

Selected second todo item
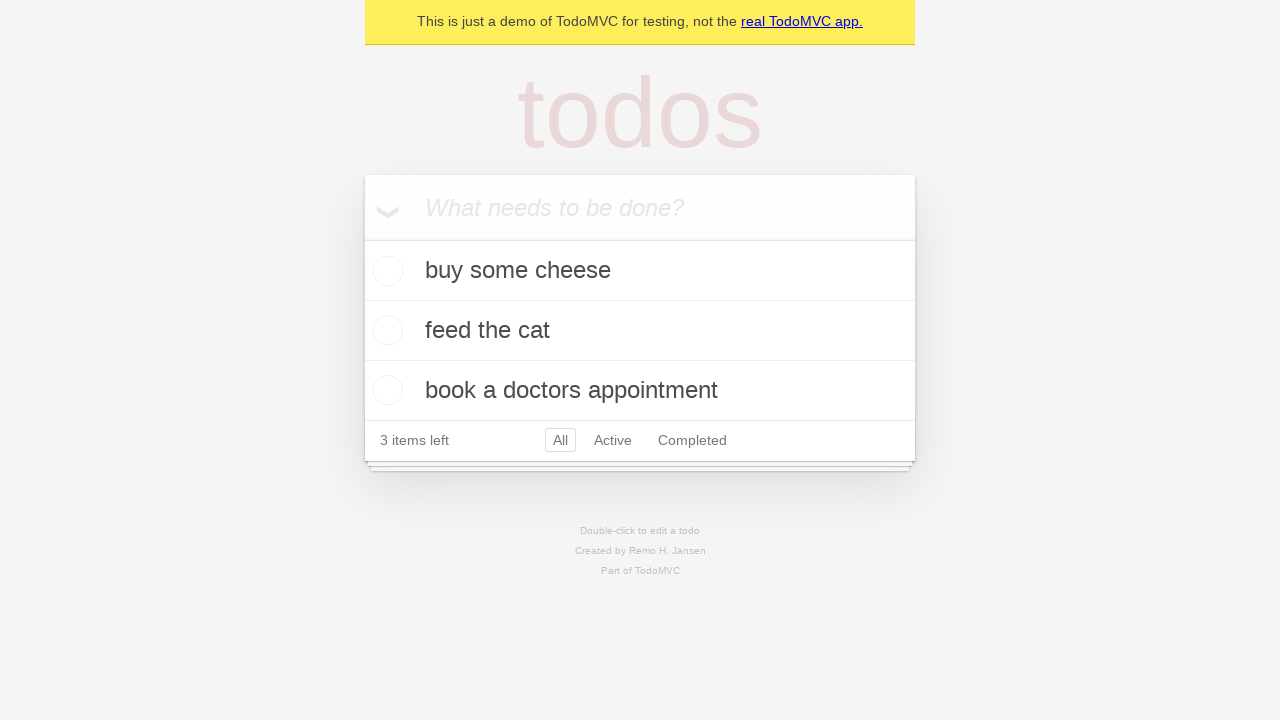

Double-clicked second todo item to enter edit mode at (640, 331) on internal:testid=[data-testid="todo-item"s] >> nth=1
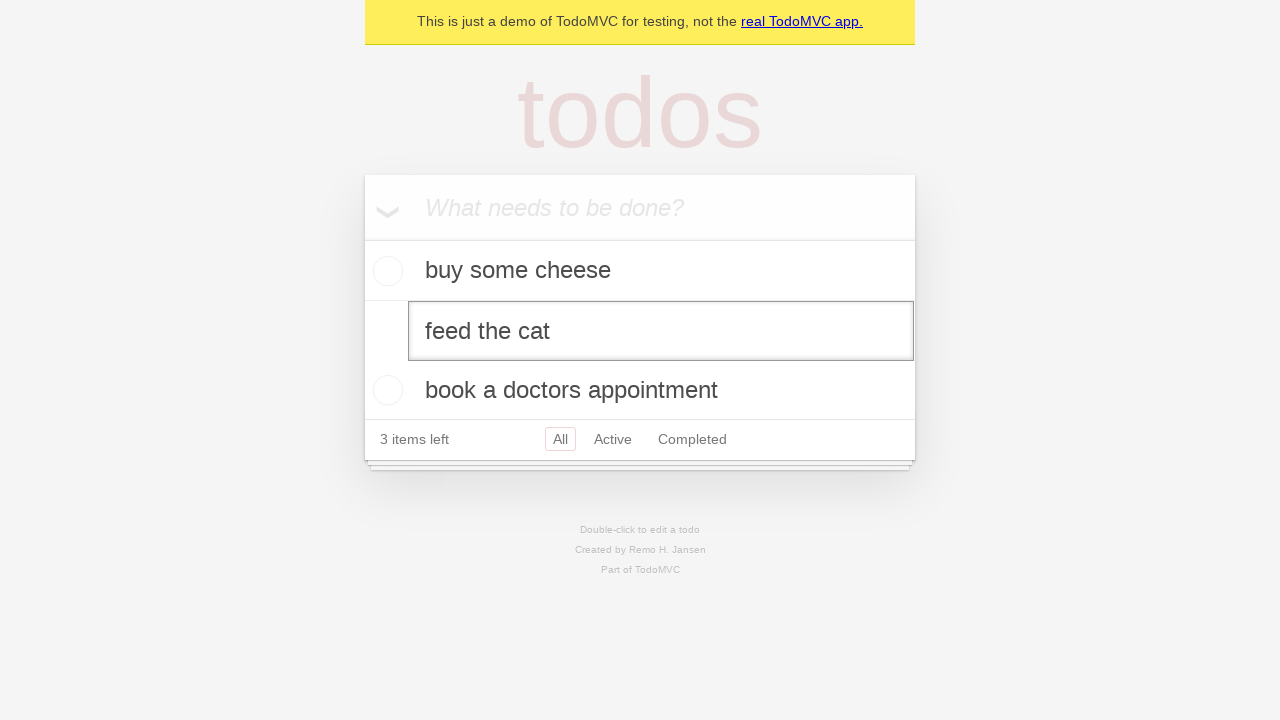

Filled edit textbox with new text 'buy some sausages' on internal:testid=[data-testid="todo-item"s] >> nth=1 >> internal:role=textbox[nam
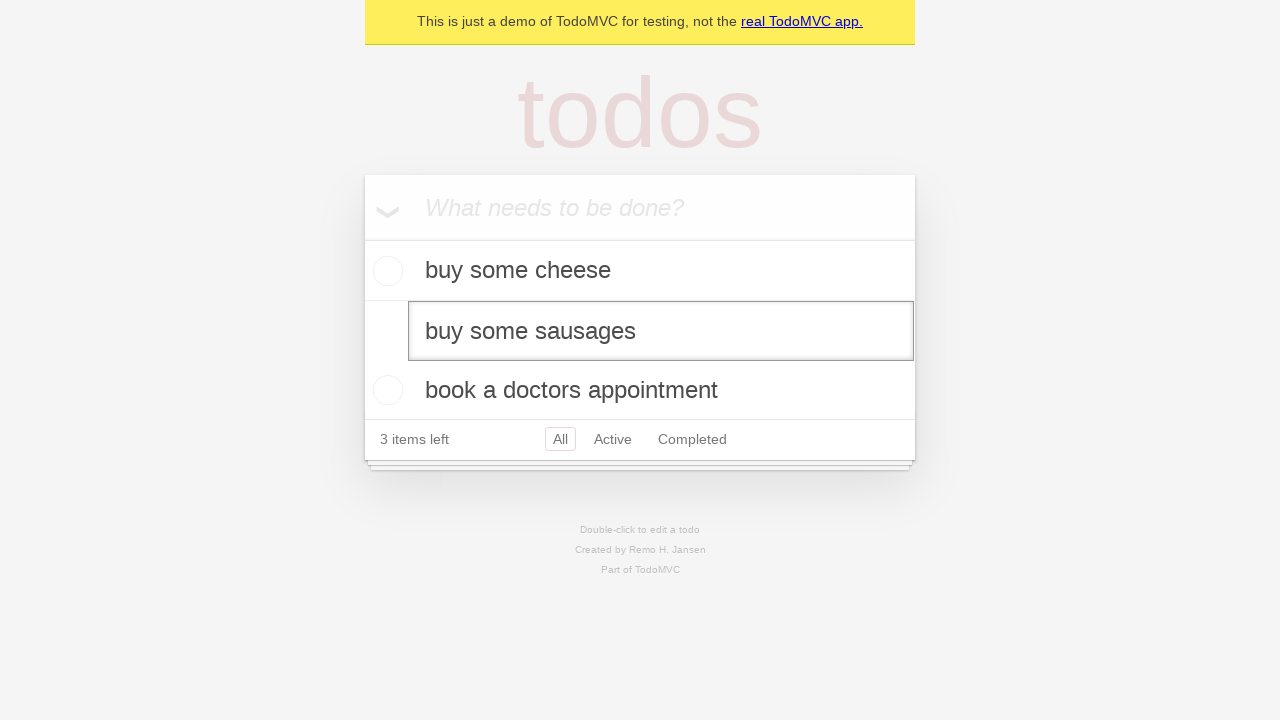

Pressed Enter to save edited todo item on internal:testid=[data-testid="todo-item"s] >> nth=1 >> internal:role=textbox[nam
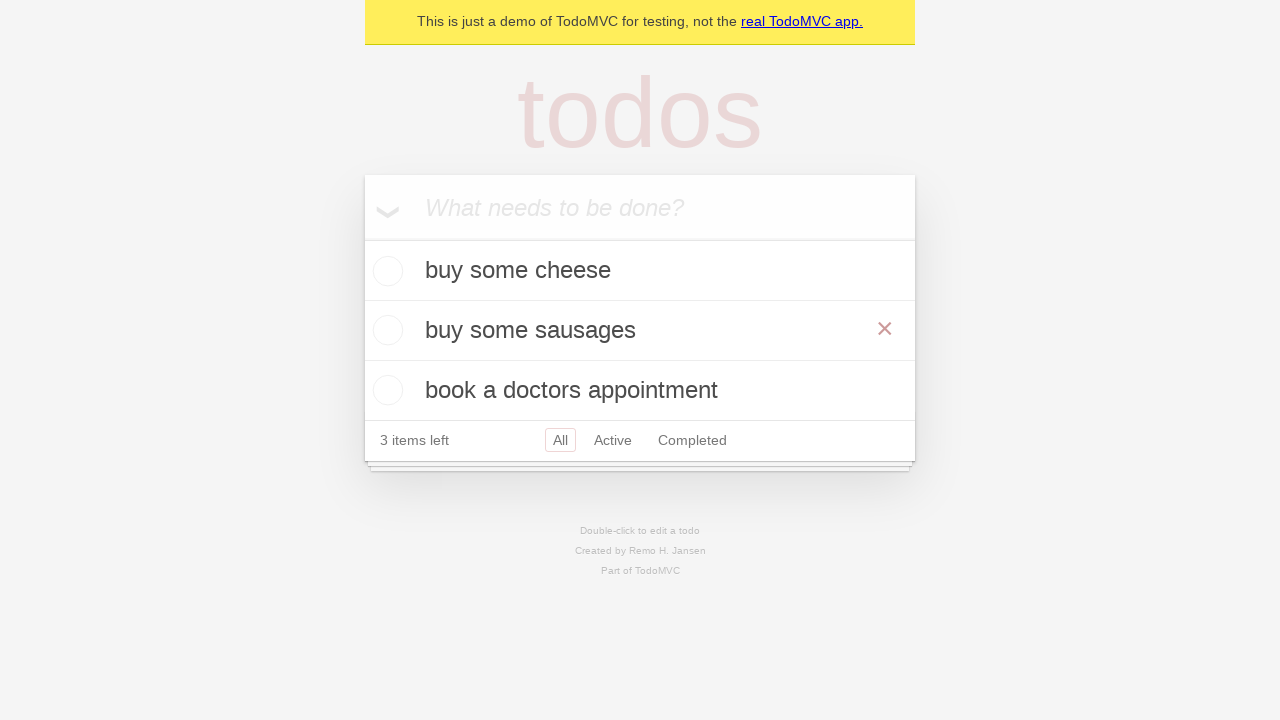

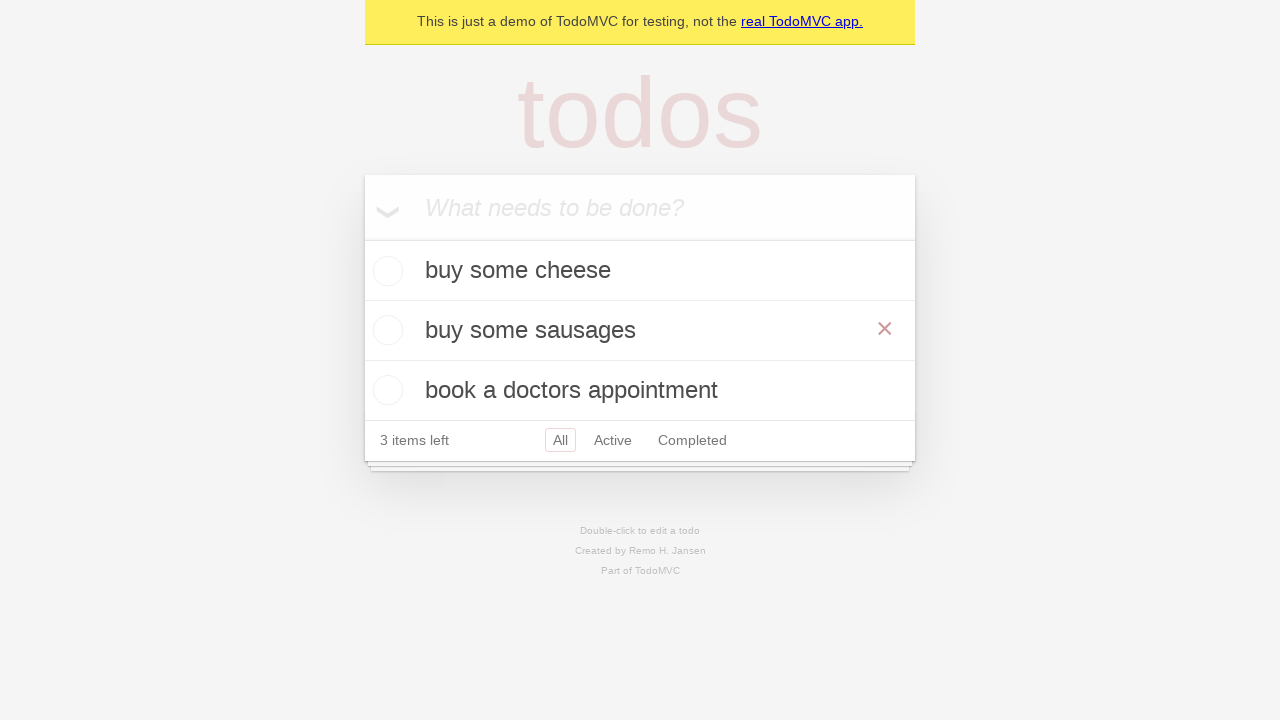